Tests the booking.com search functionality by entering a destination city (Berlin) in the search field and submitting the search to navigate to results.

Starting URL: https://www.booking.com/

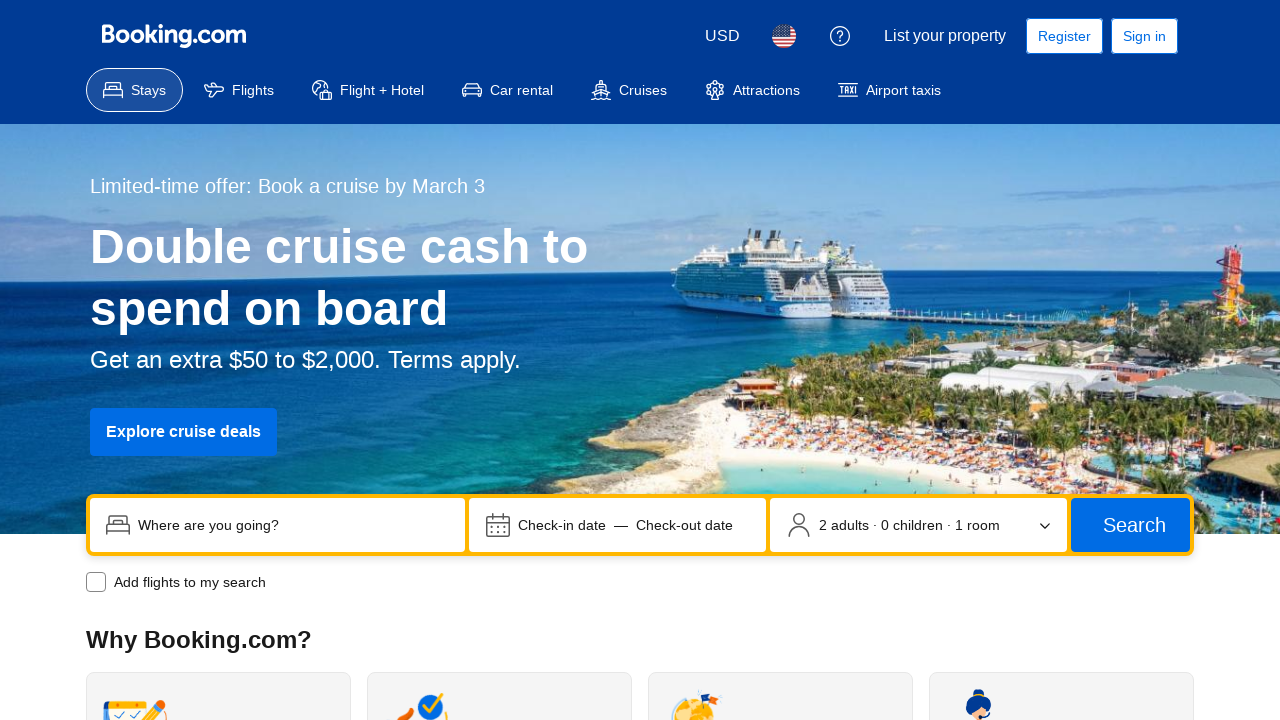

Clicked on the search input field at (294, 525) on input[name='ss']
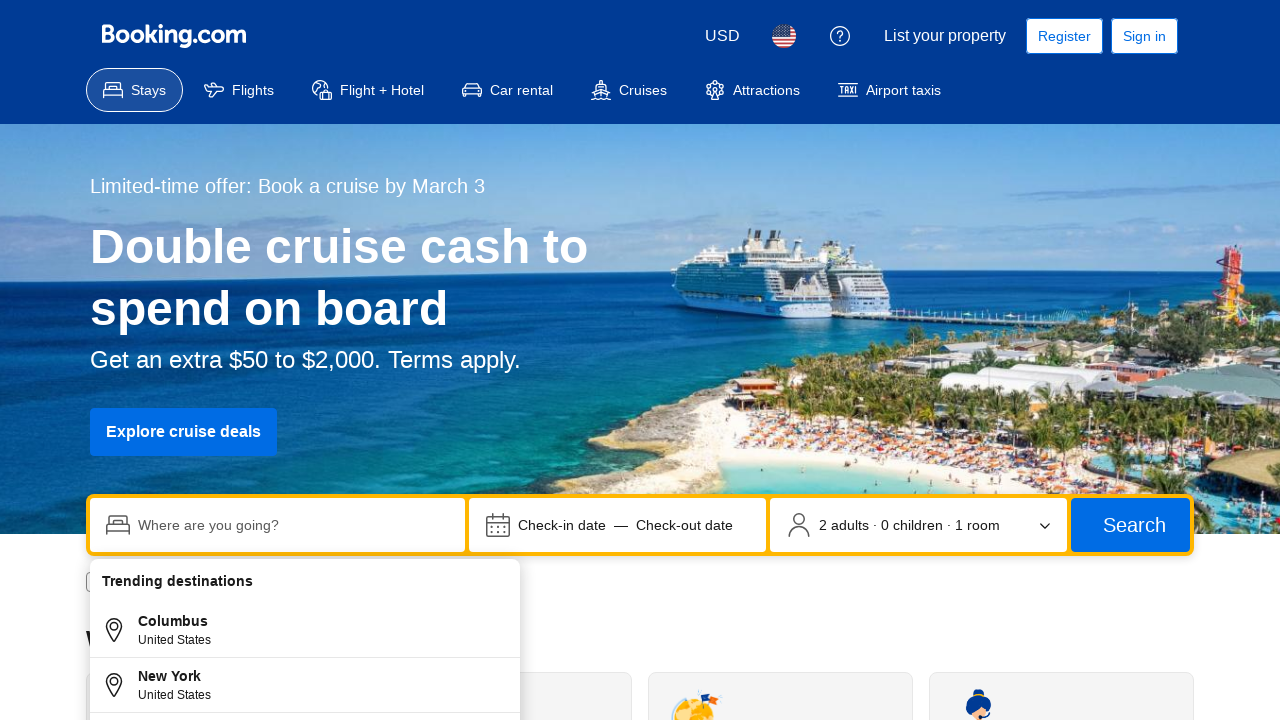

Entered 'Berlin' as the destination city on input[name='ss']
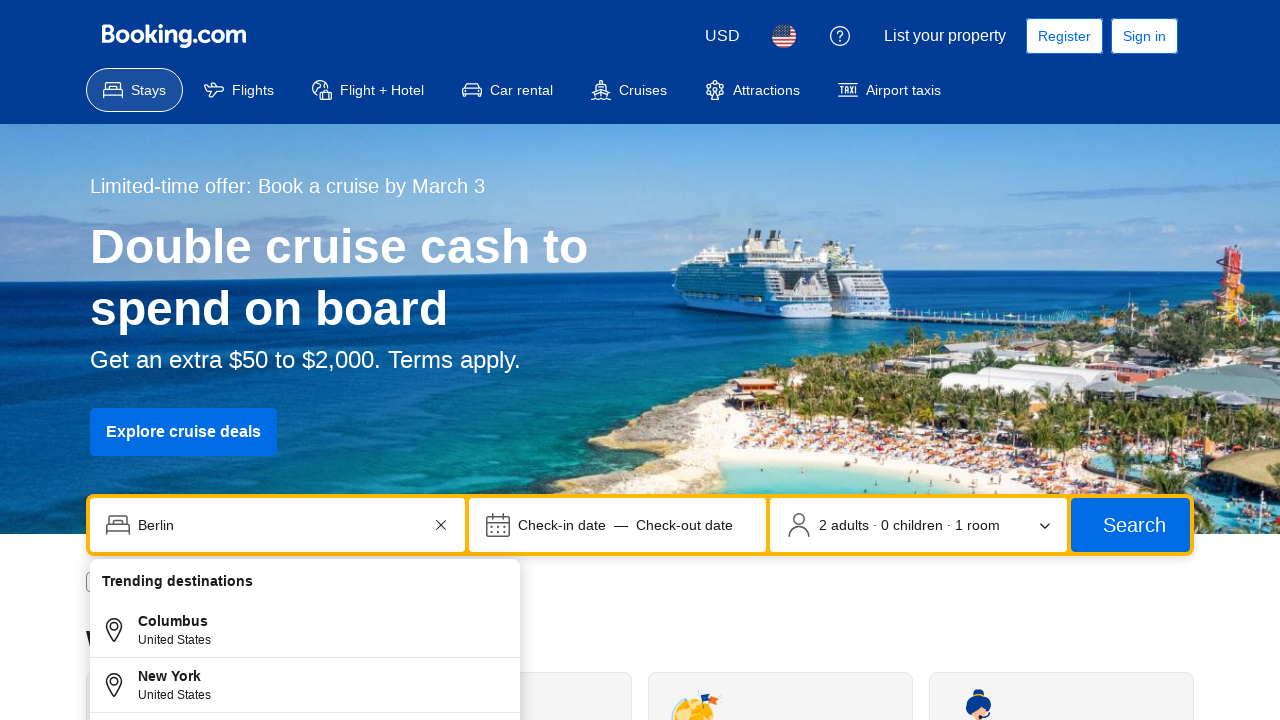

Pressed Enter to submit the search on input[name='ss']
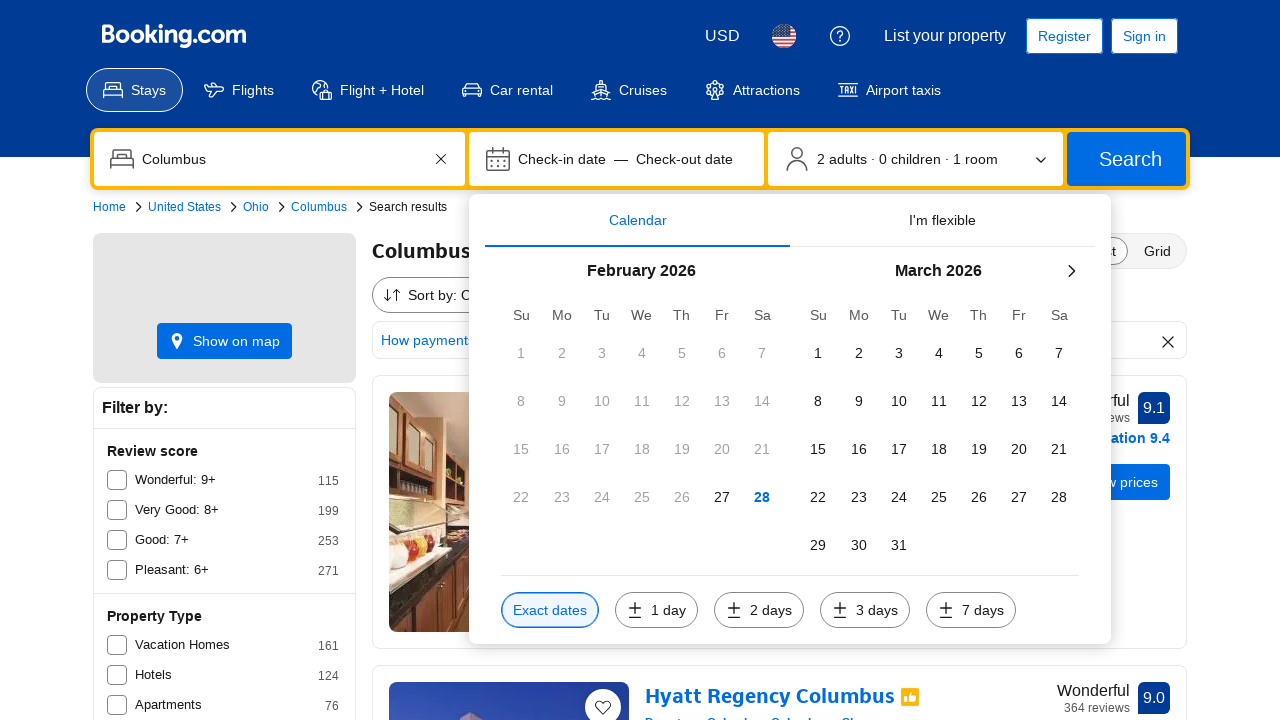

Navigation completed and results page loaded
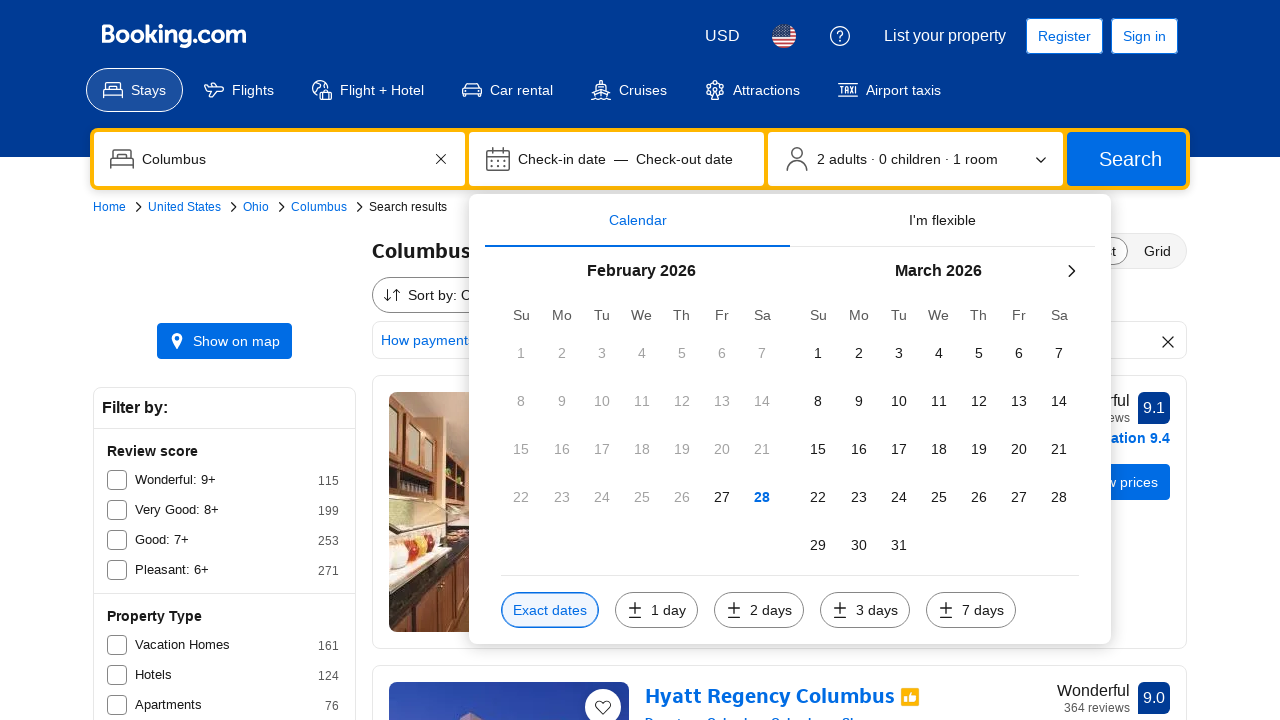

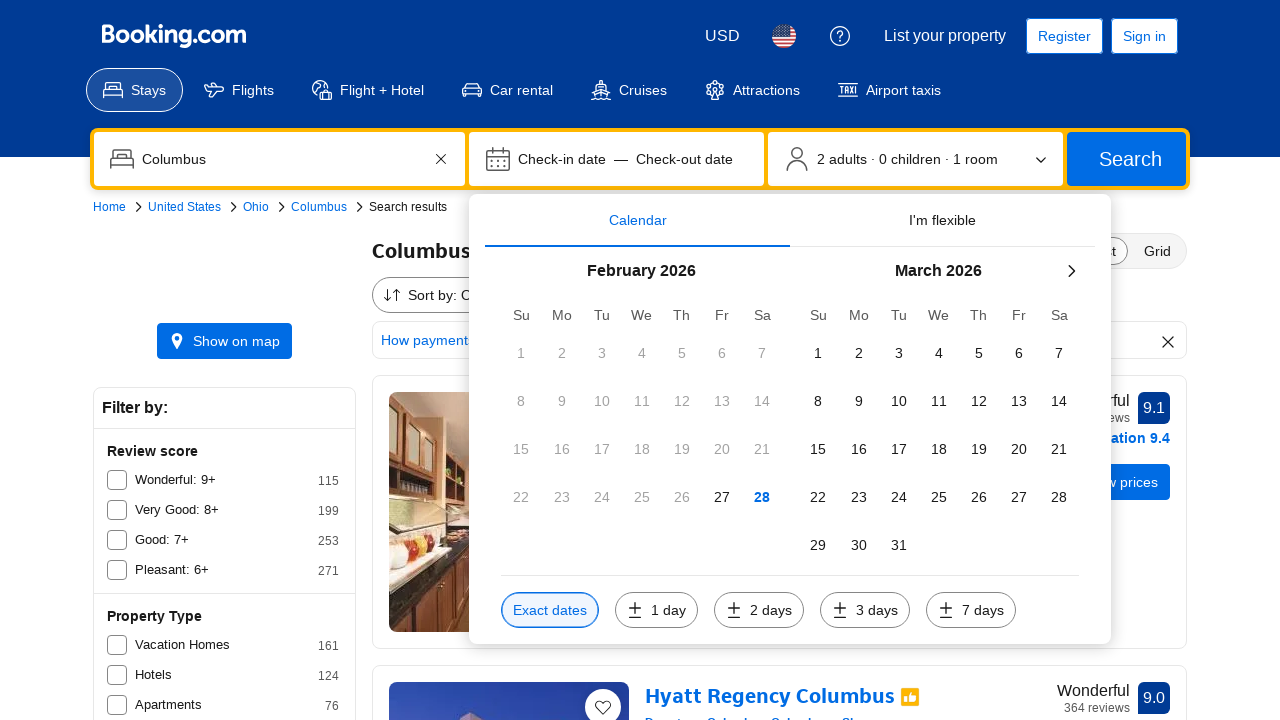